Tests accepting a JavaScript alert dialog by clicking a button to trigger the alert and then accepting it

Starting URL: https://www.w3schools.com/js/tryit.asp?filename=tryjs_alert

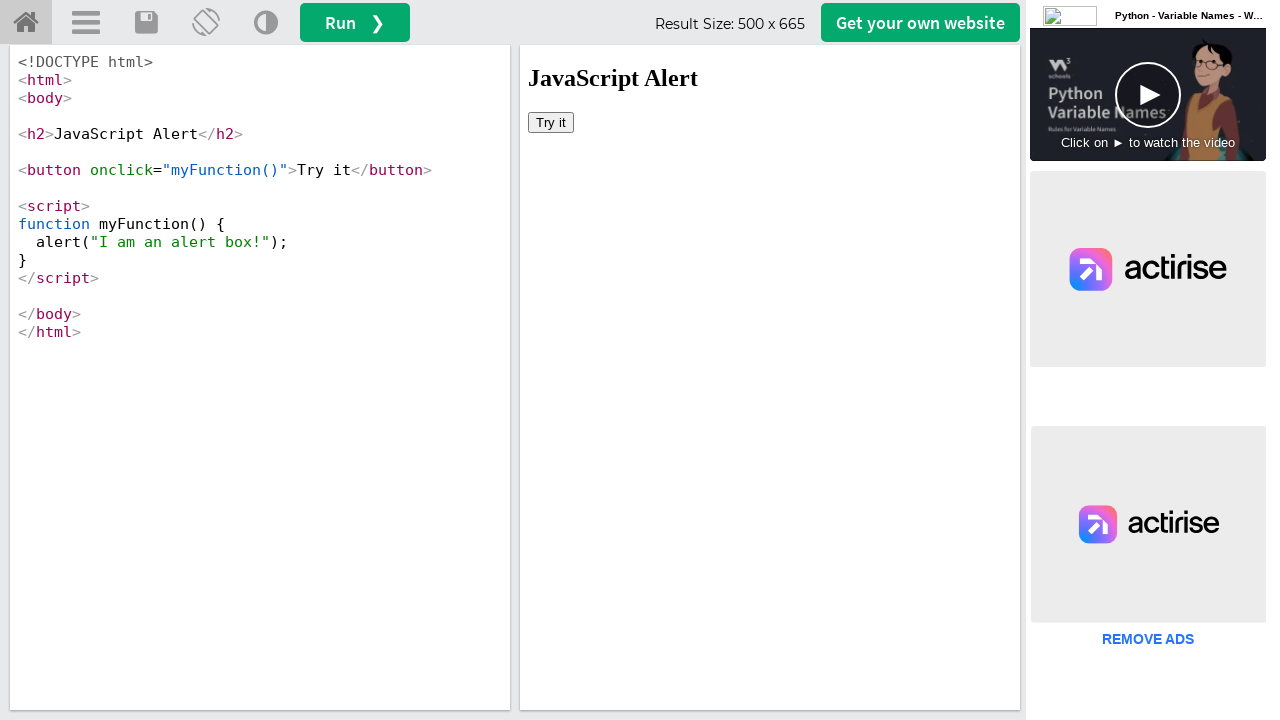

Located the iframe containing the demo
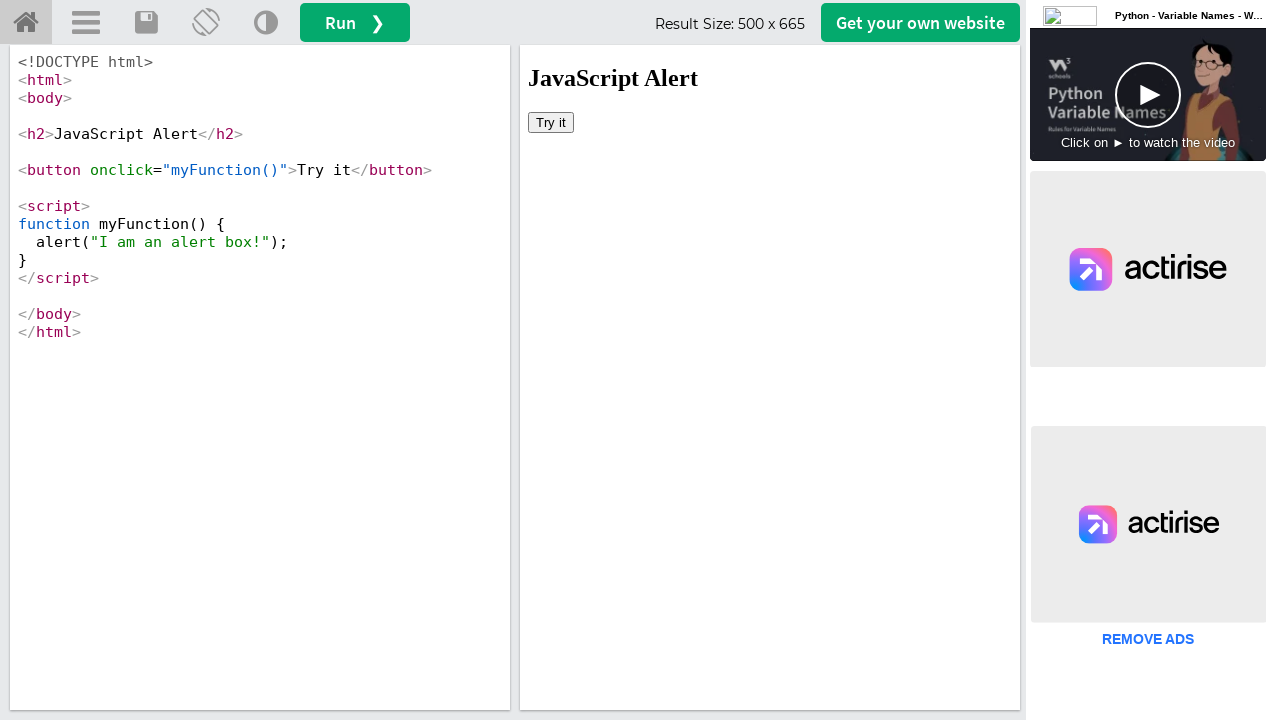

Selected the iframe frame locator
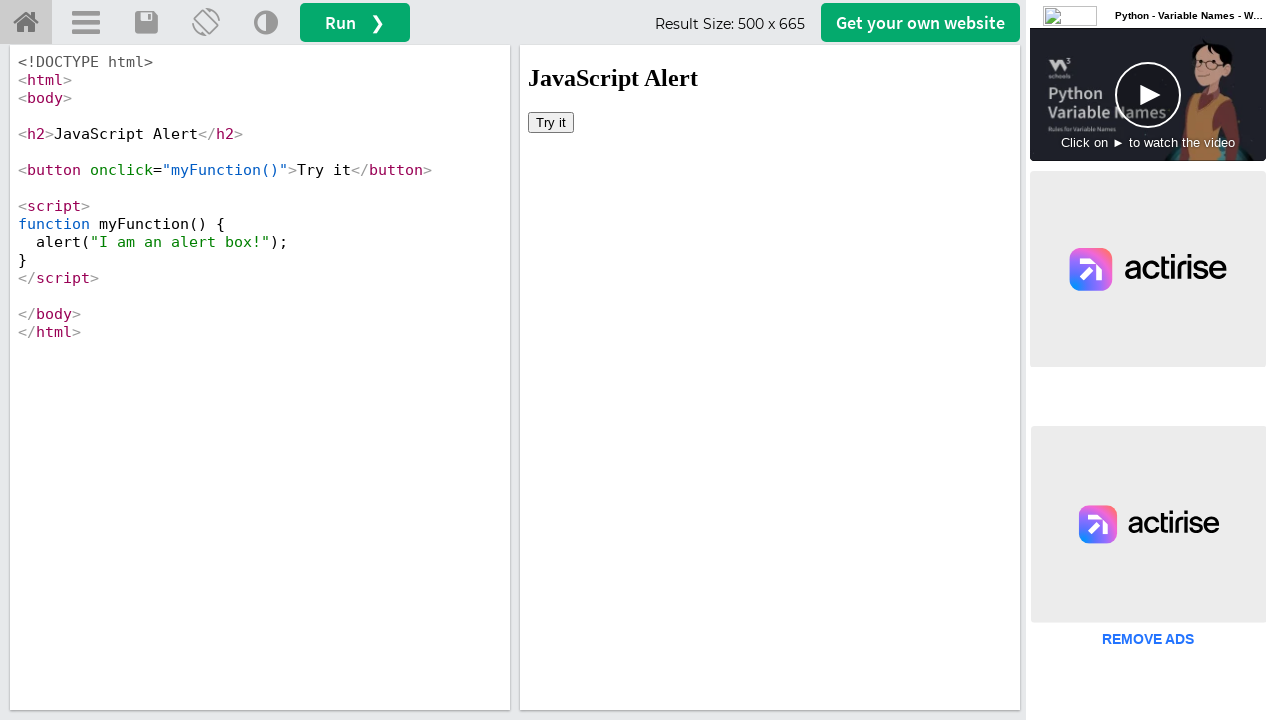

Clicked the button to trigger the JavaScript alert dialog at (551, 122) on iframe[id='iframeResult'] >> internal:control=enter-frame >> button
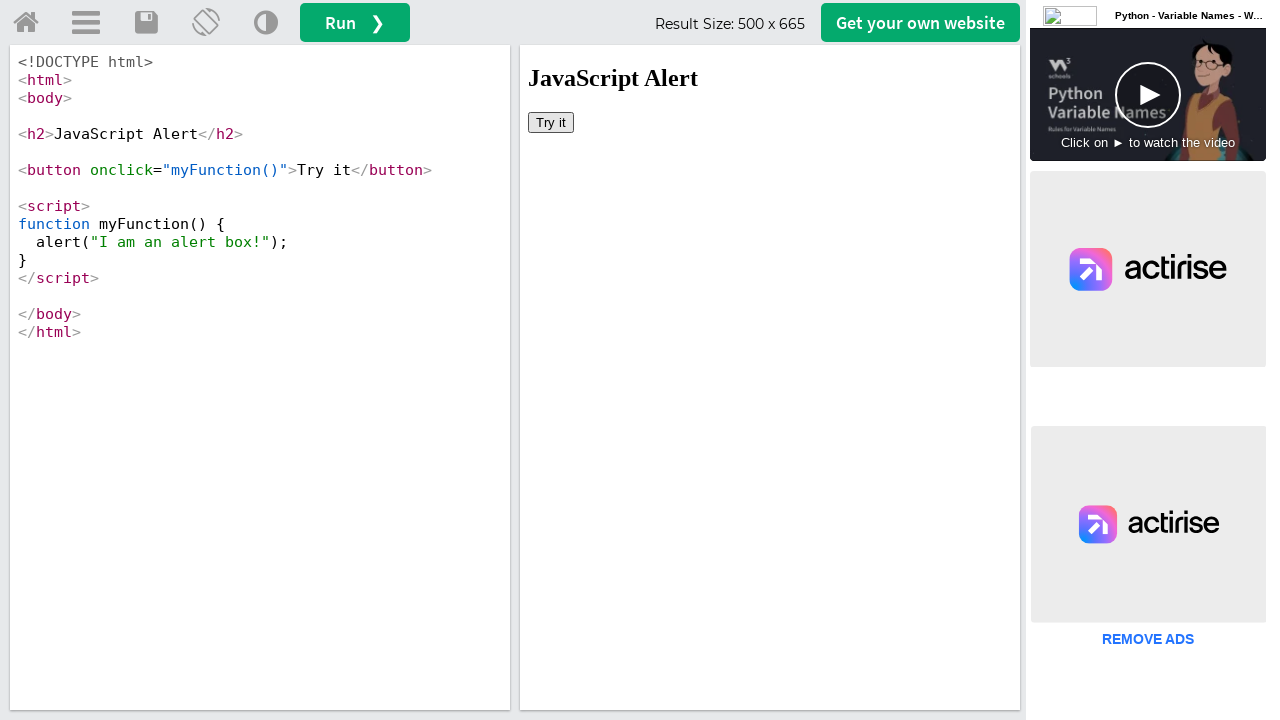

Accepted the JavaScript alert dialog
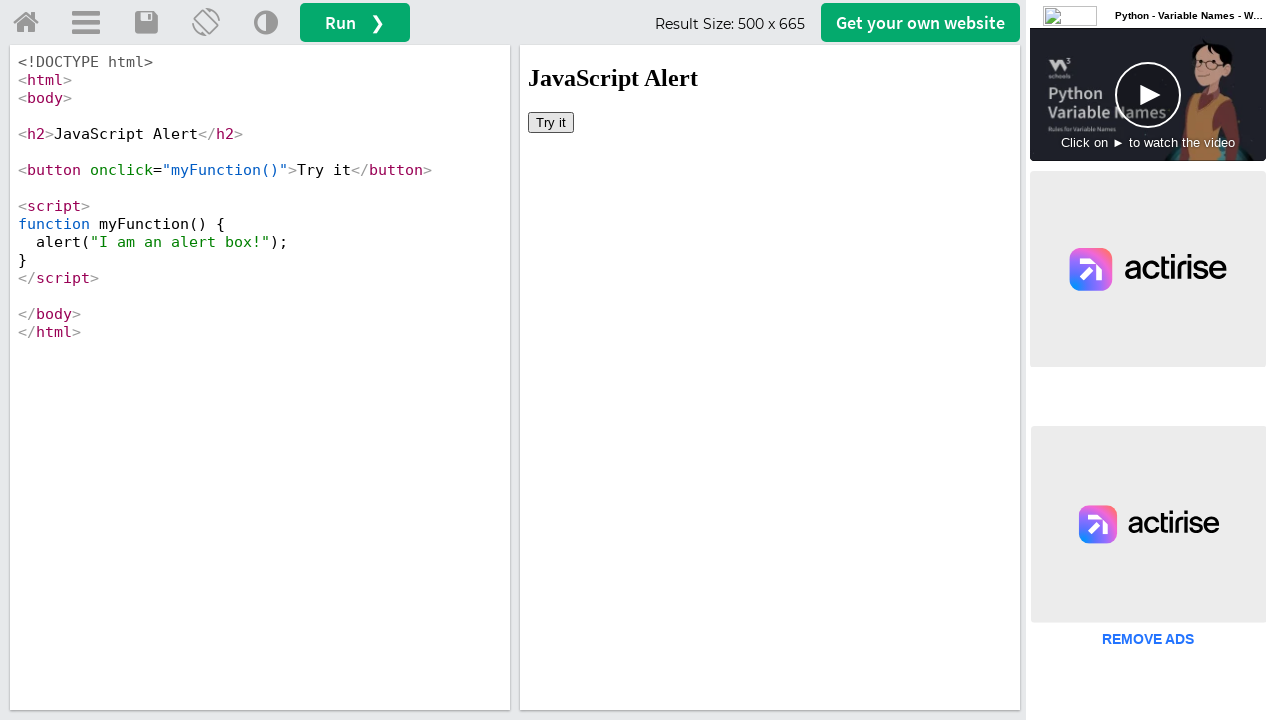

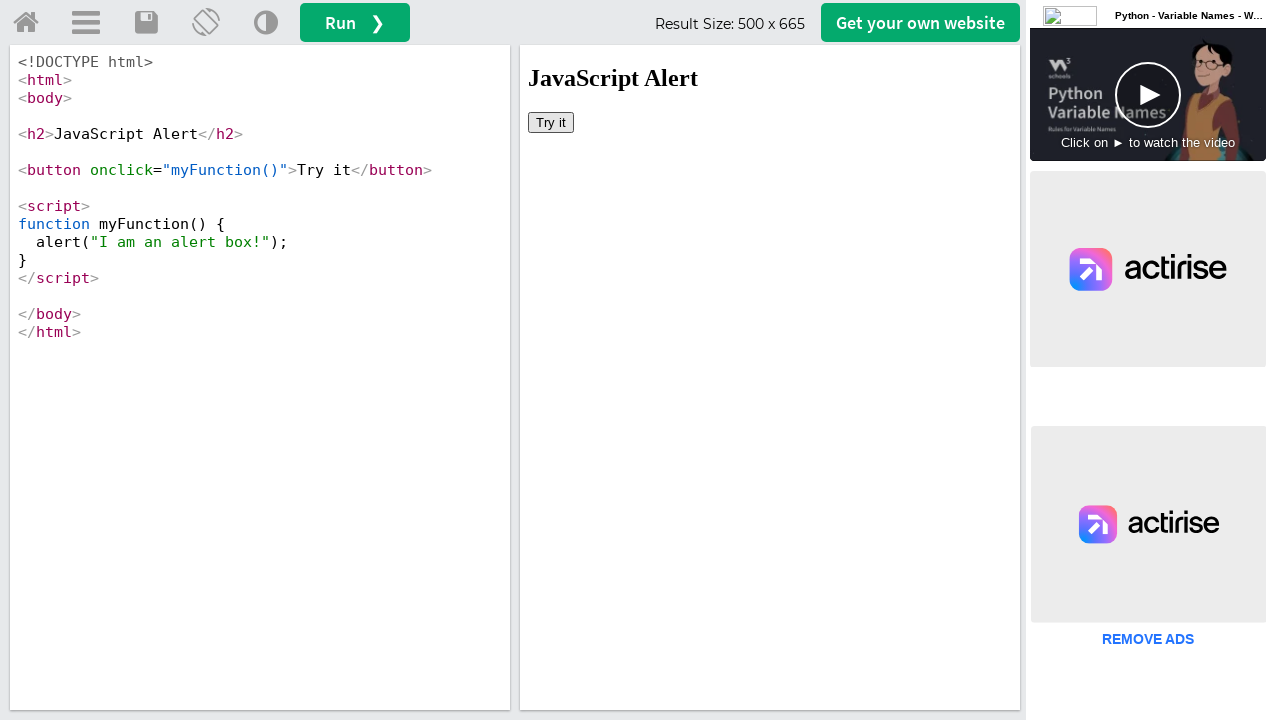